Tests dropdown selection functionality by selecting different options using index, value, and visible text methods

Starting URL: https://naveenautomationlabs.com/opencart/index.php?route=product/category&path=24

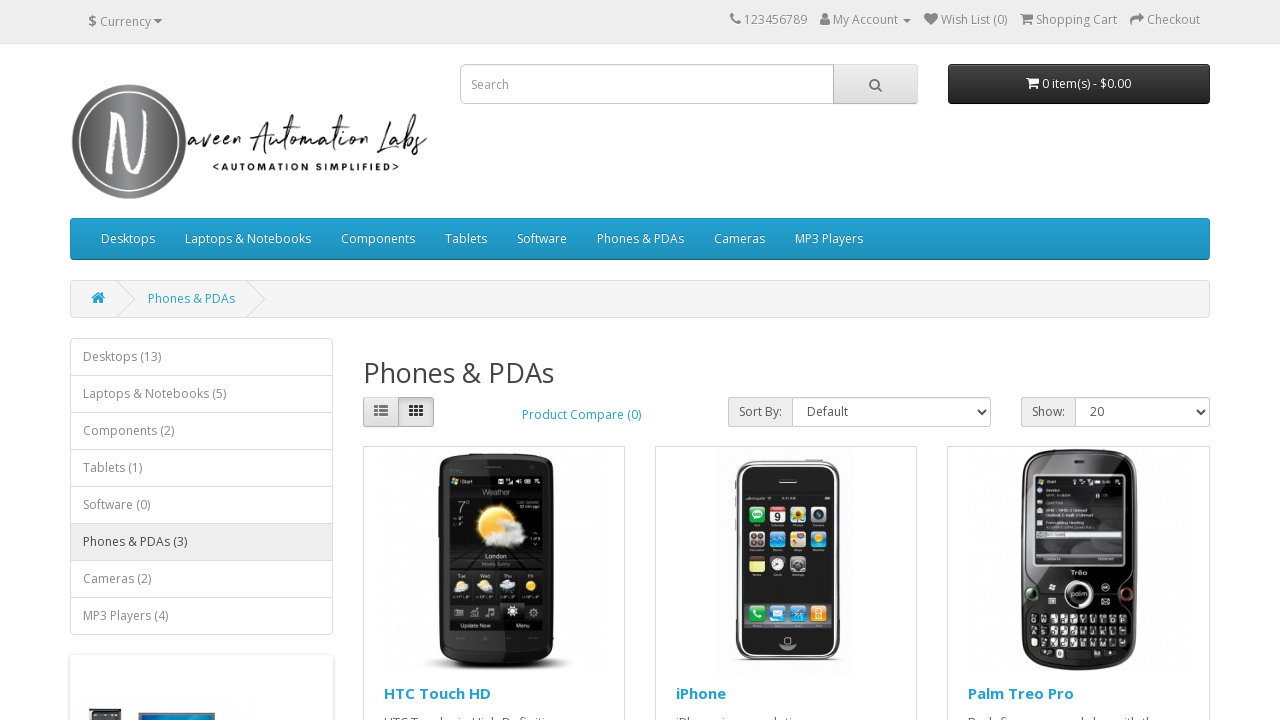

Selected dropdown option by index 3 (4th option) on #input-sort
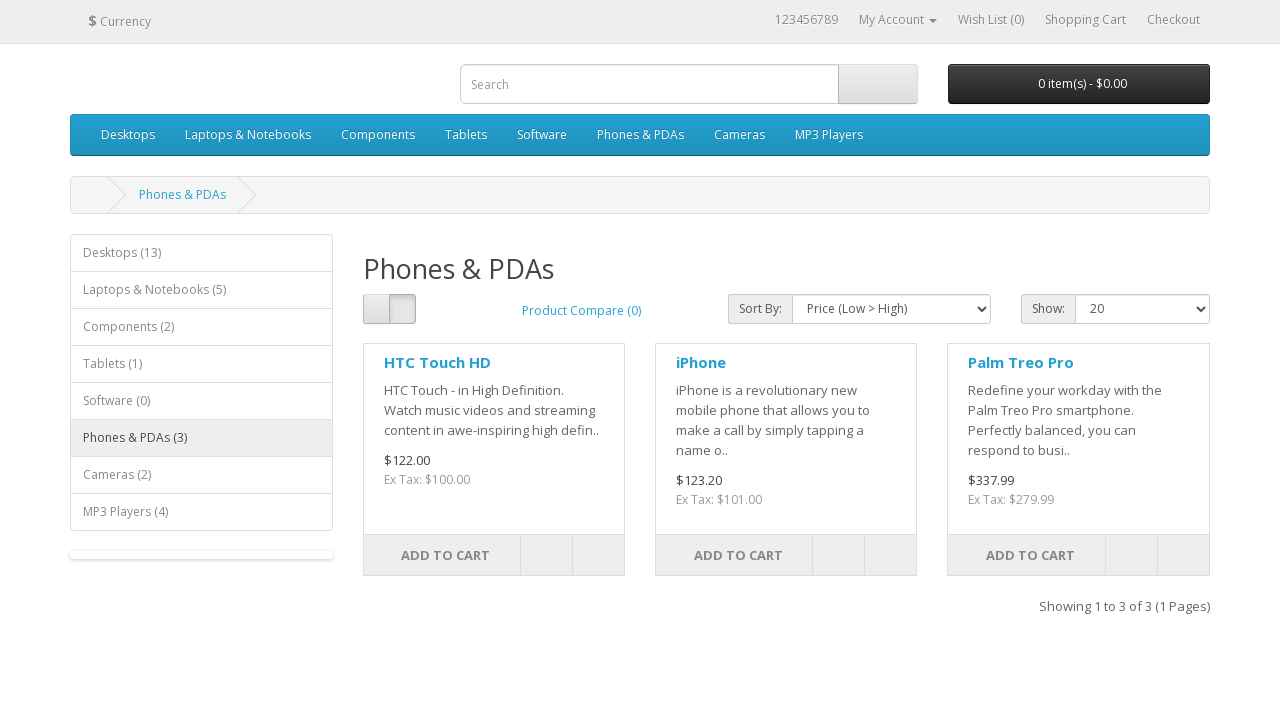

Waited 3 seconds for page to update after index selection
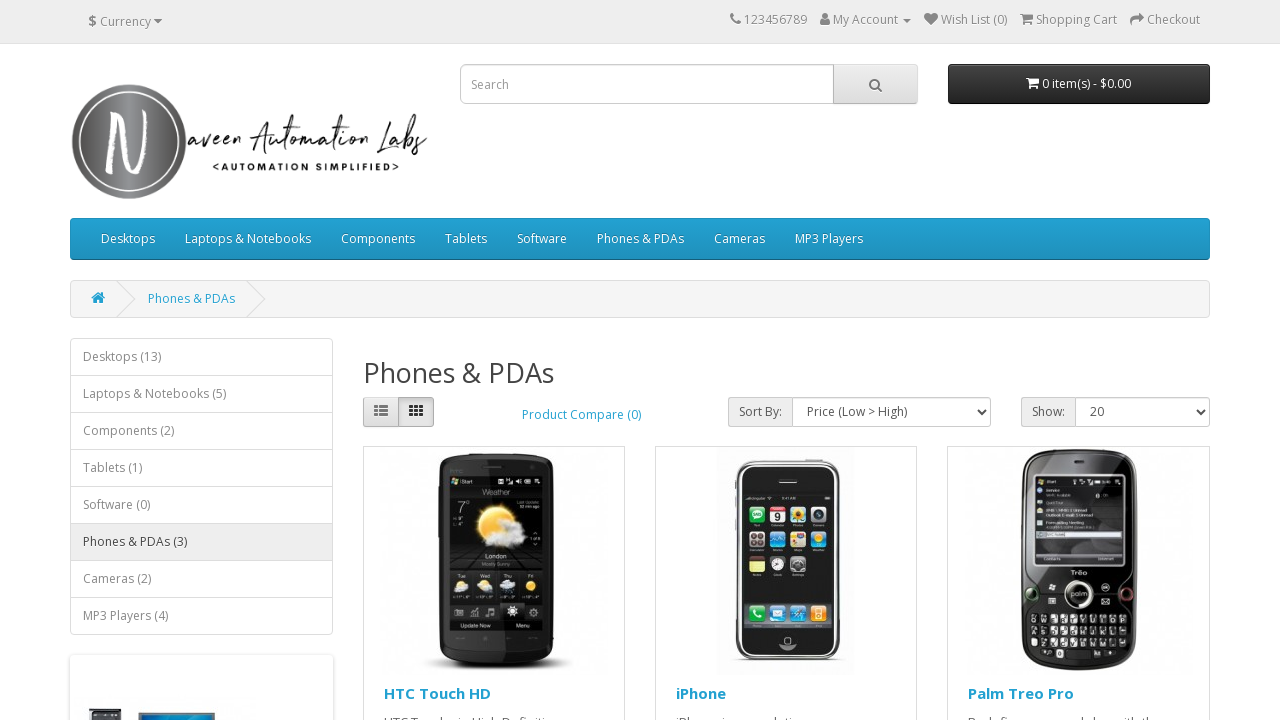

Selected dropdown option by value (rating DESC sort) on #input-sort
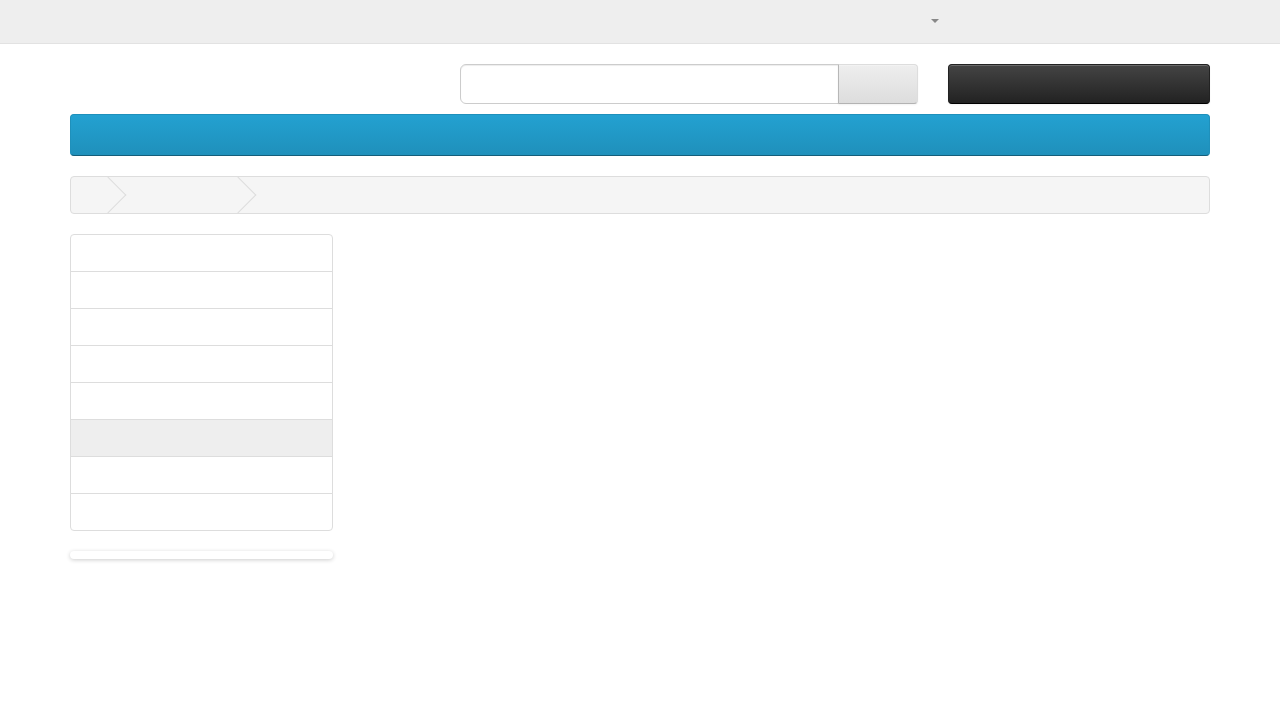

Waited 3 seconds for page to update after value selection
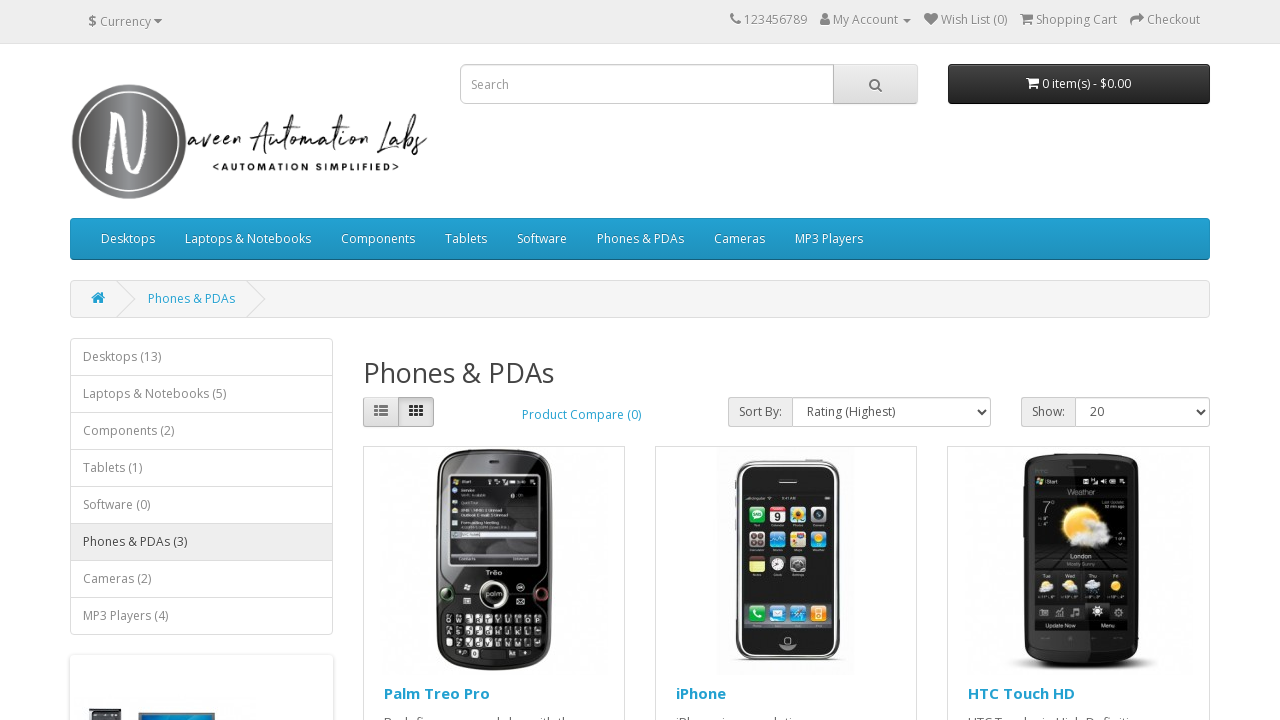

Selected dropdown option by visible text 'Default' on #input-sort
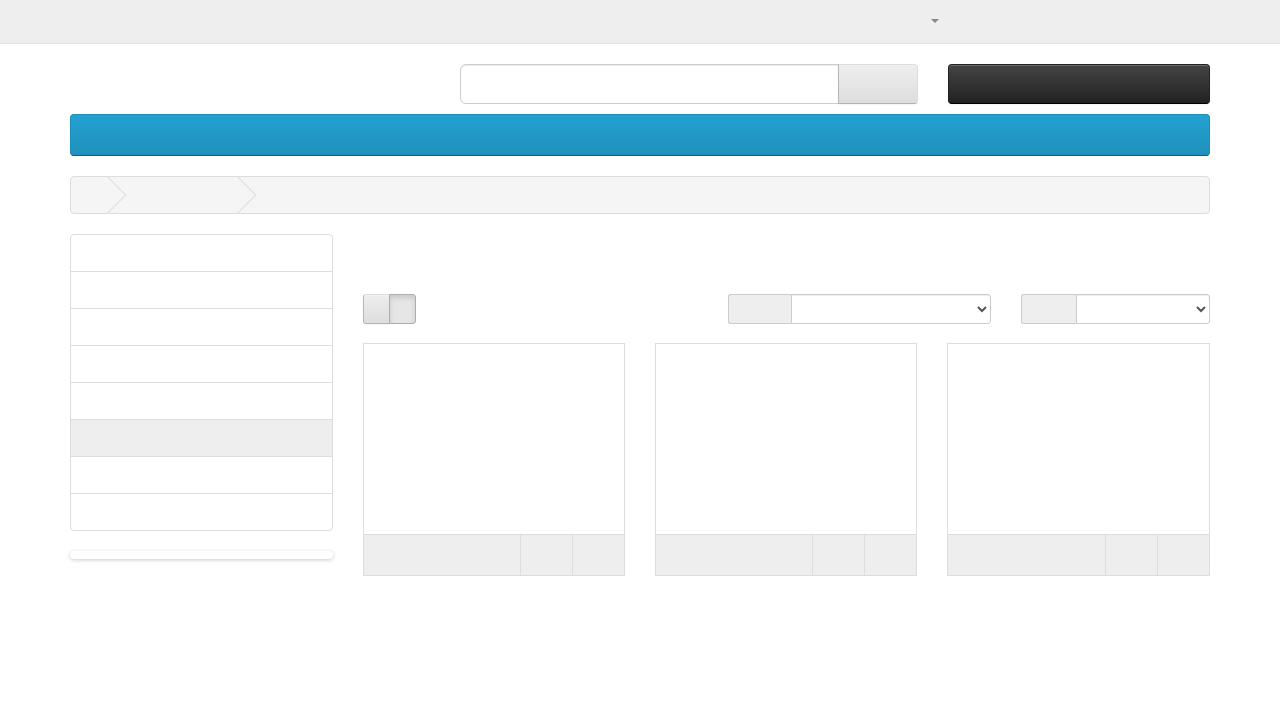

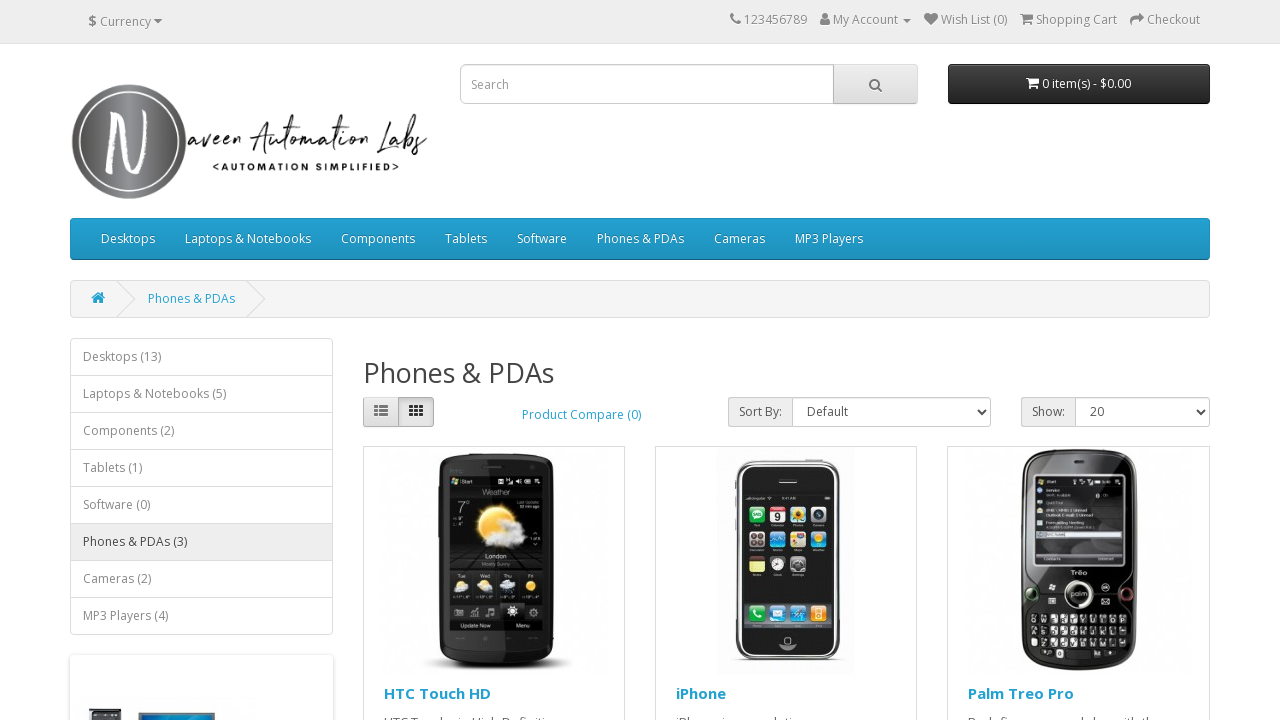